Tests user registration form by filling out all required fields including name, address, phone, SSN, username and password, then submitting the form

Starting URL: https://parabank.parasoft.com/

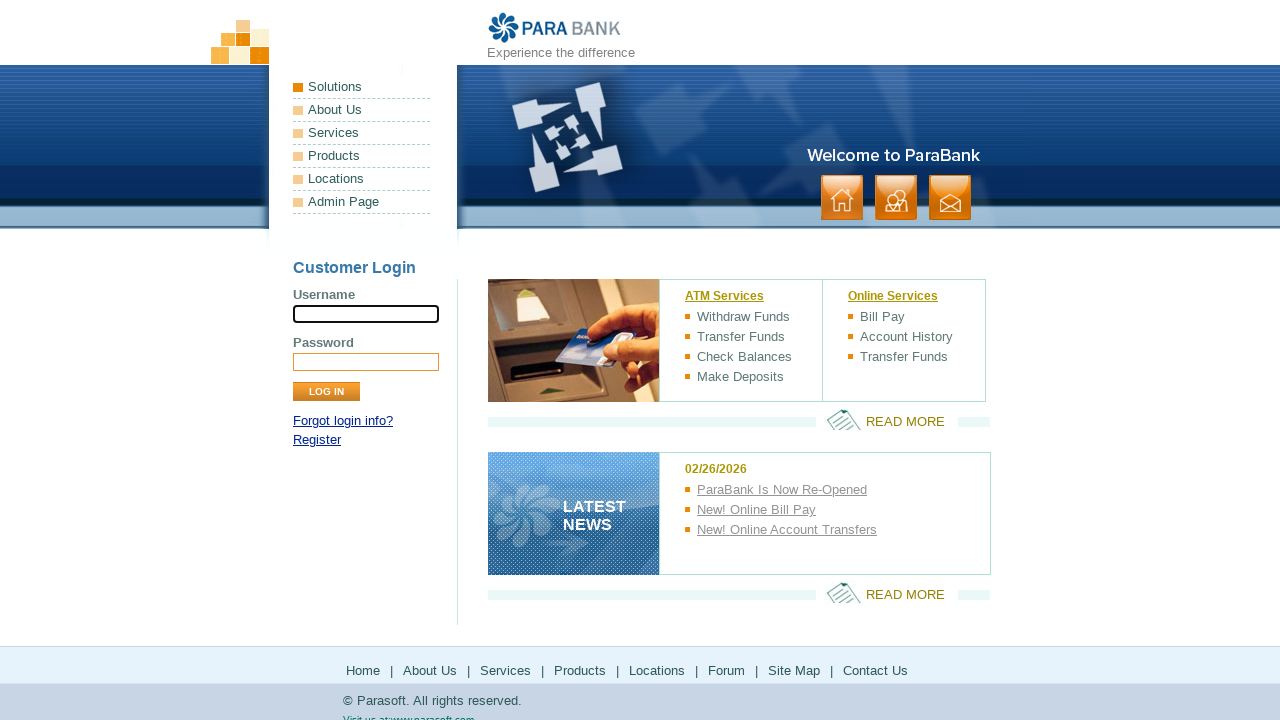

Clicked on Register link at (317, 440) on text=Register
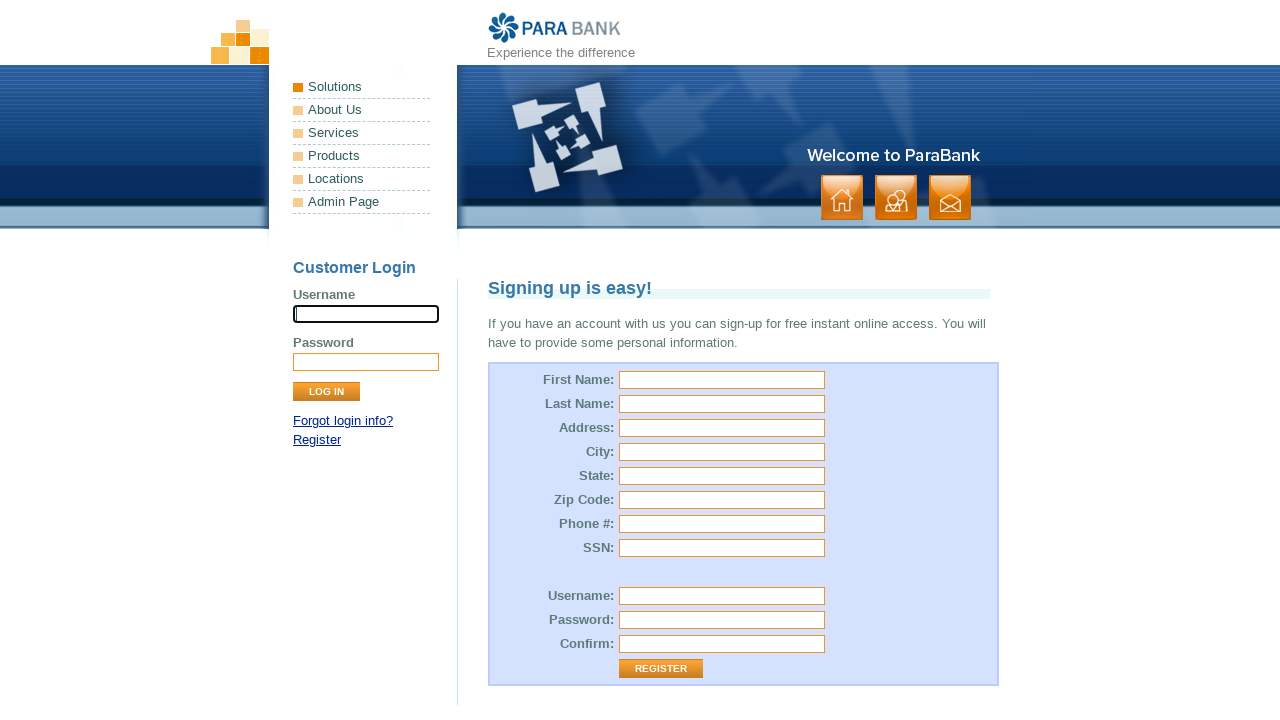

Filled first name field with 'Jacob' on #customer\.firstName
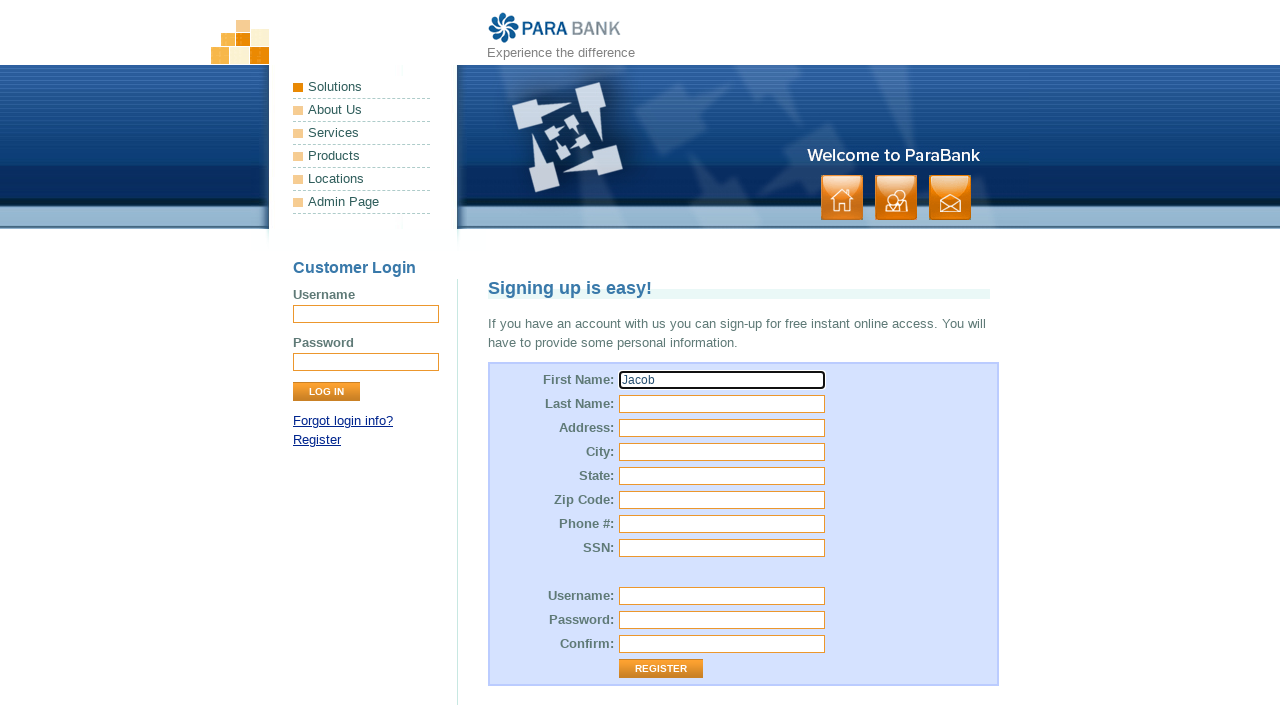

Filled last name field with 'Jones' on #customer\.lastName
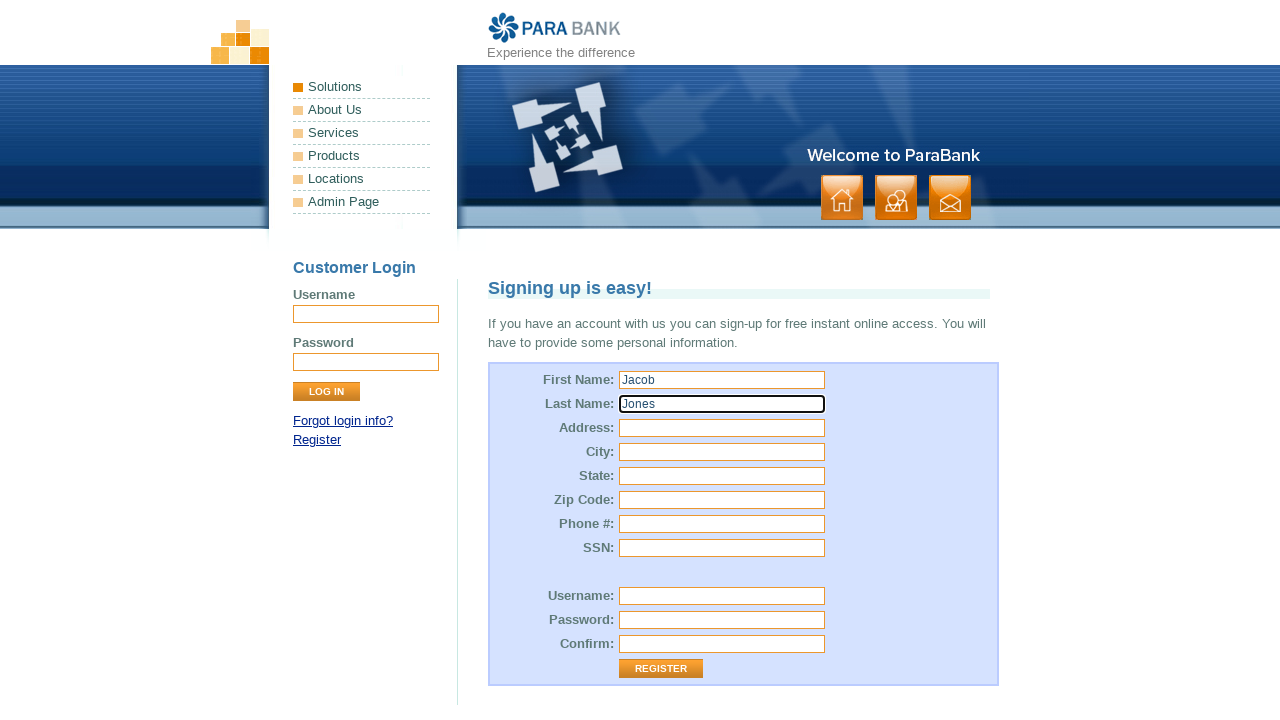

Filled street address field with 'Temple Street, DownTown' on #customer\.address\.street
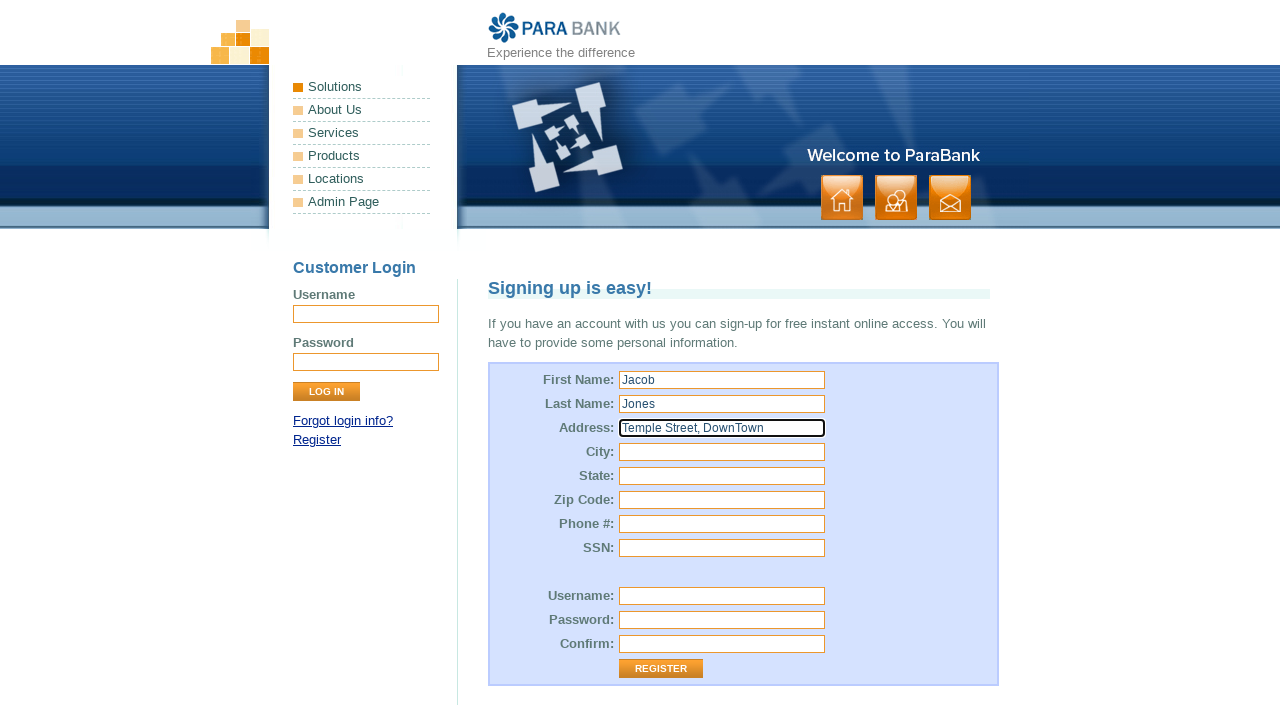

Filled city field with 'NewYork' on [name='customer.address.city']
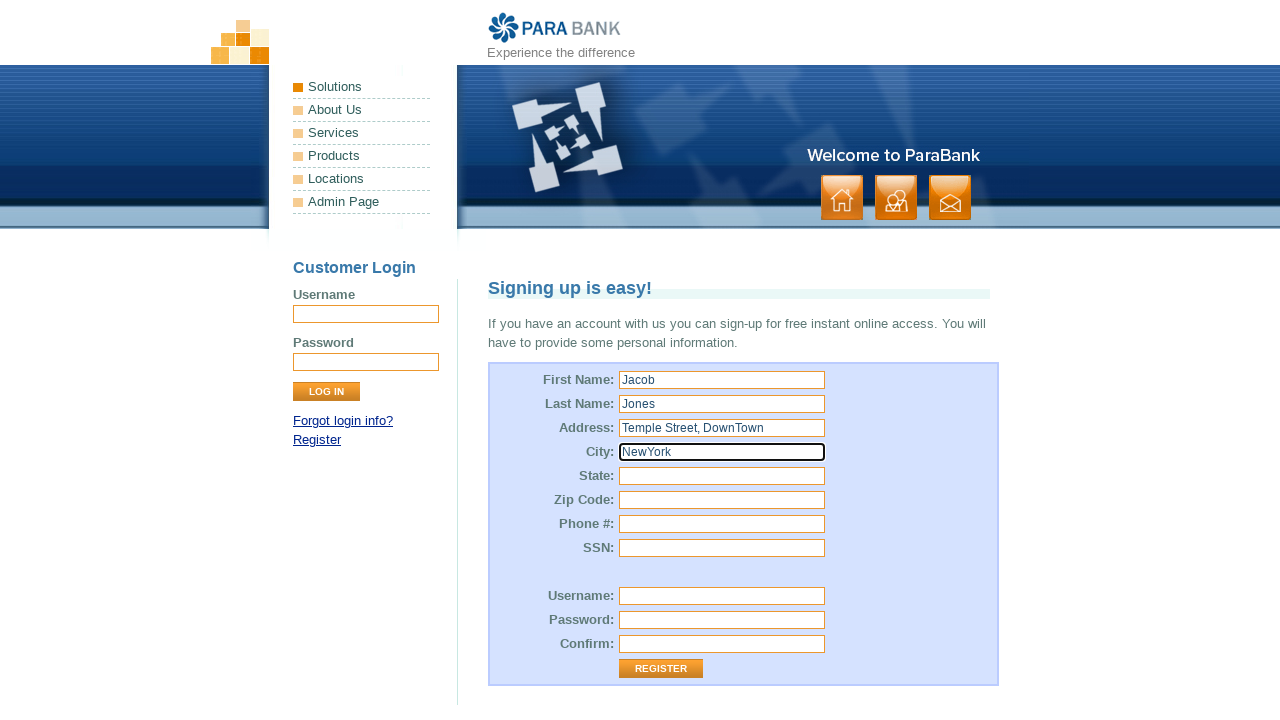

Filled state field with 'Alabama' on [name='customer.address.state']
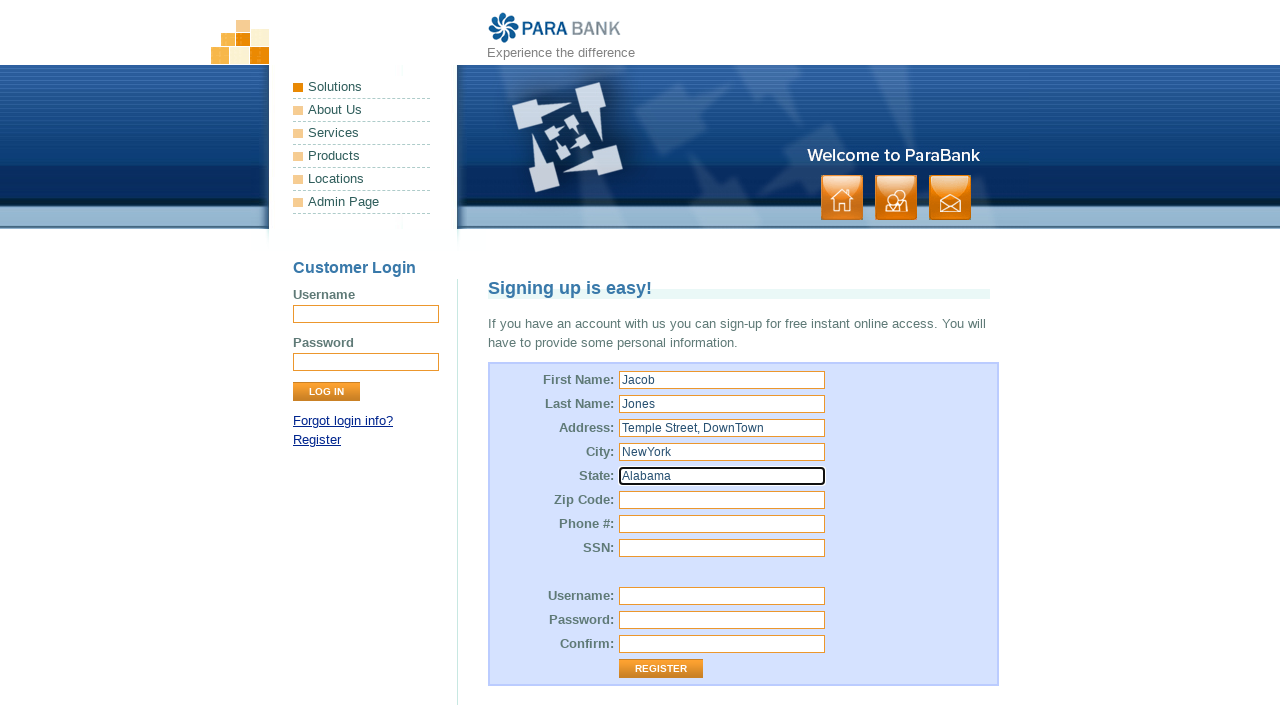

Filled zip code field with '542178' on [name='customer.address.zipCode']
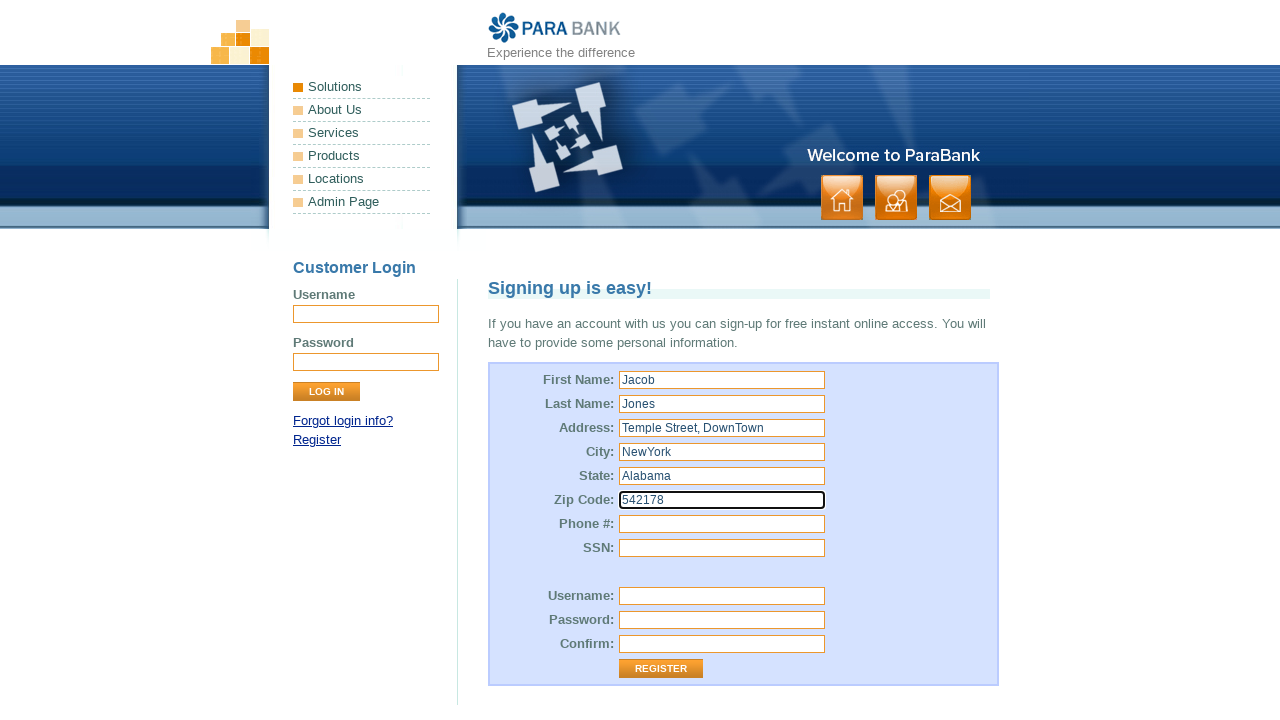

Filled phone number field with '5623189211' on #customer\.phoneNumber
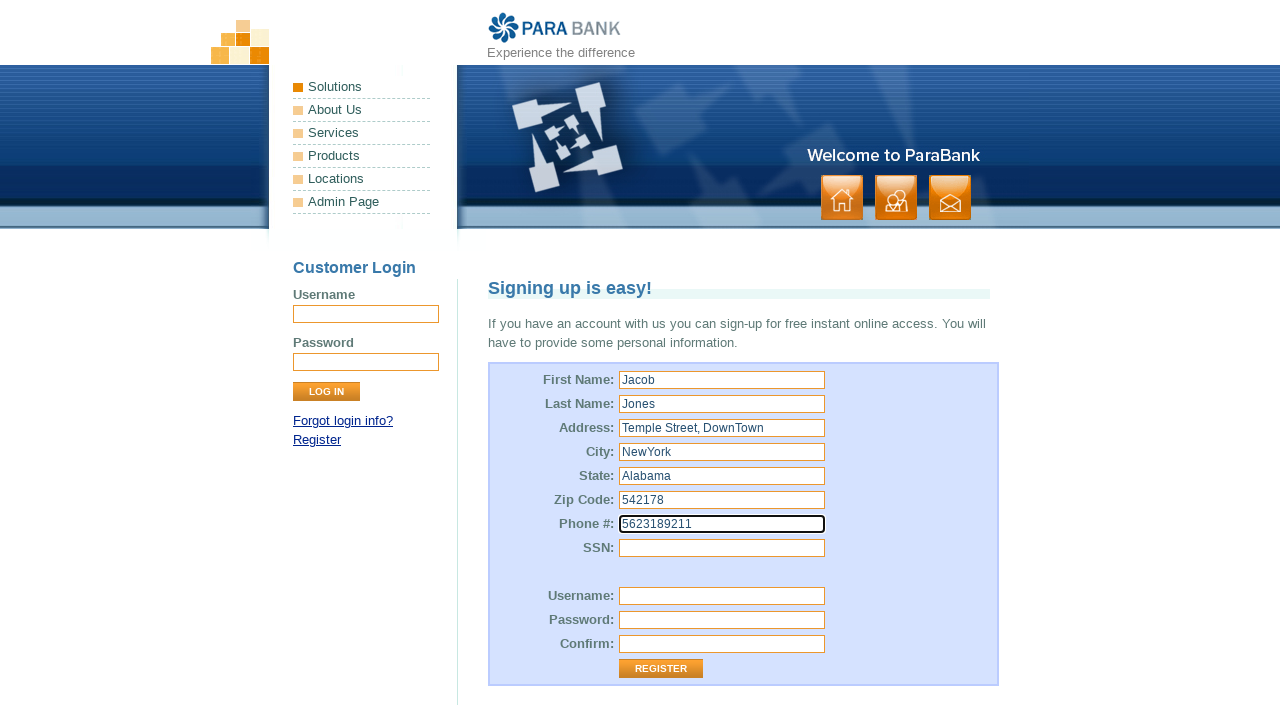

Filled SSN field with '5435188' on #customer\.ssn
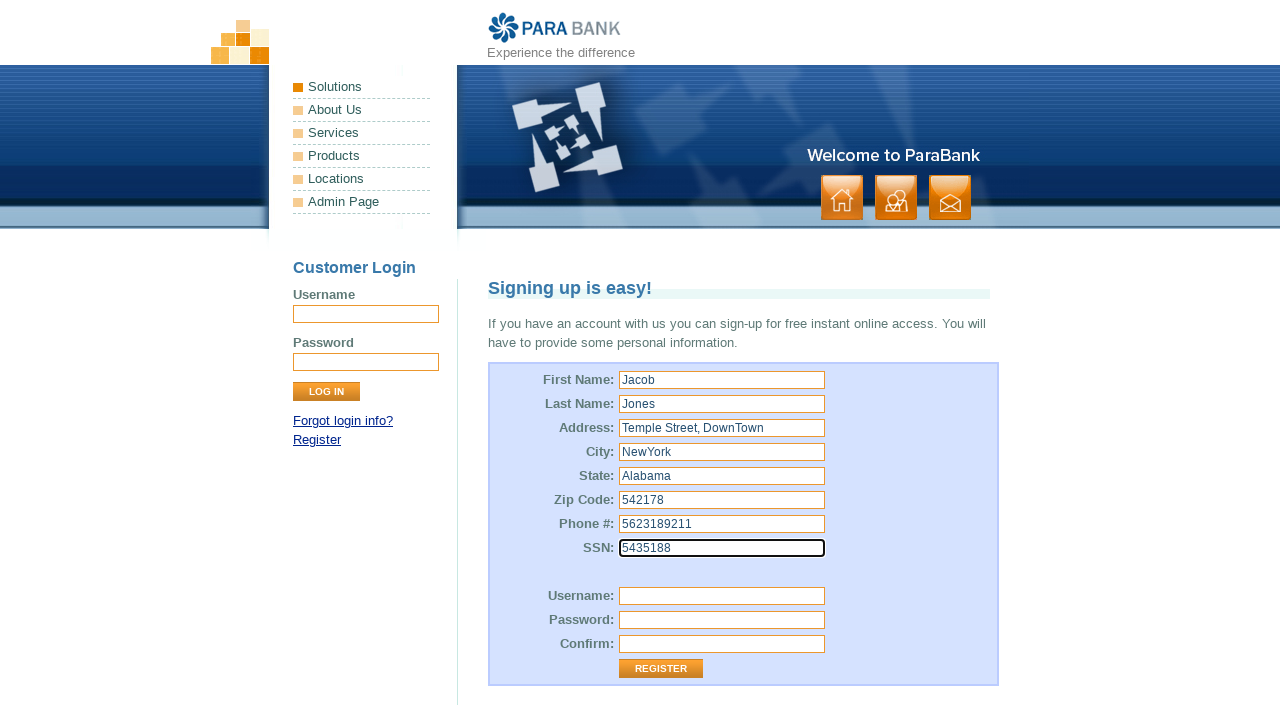

Filled username field with 'jony' on #customer\.username
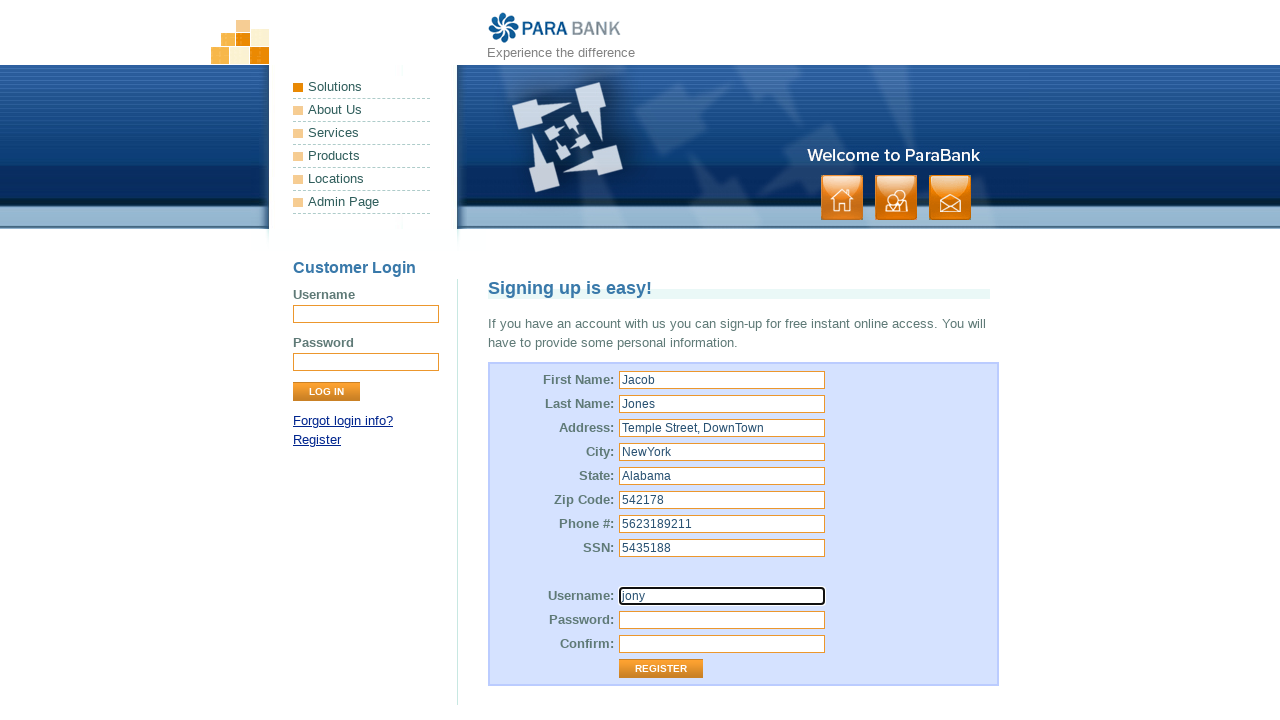

Filled password field with 'jonry1234' on #customer\.password
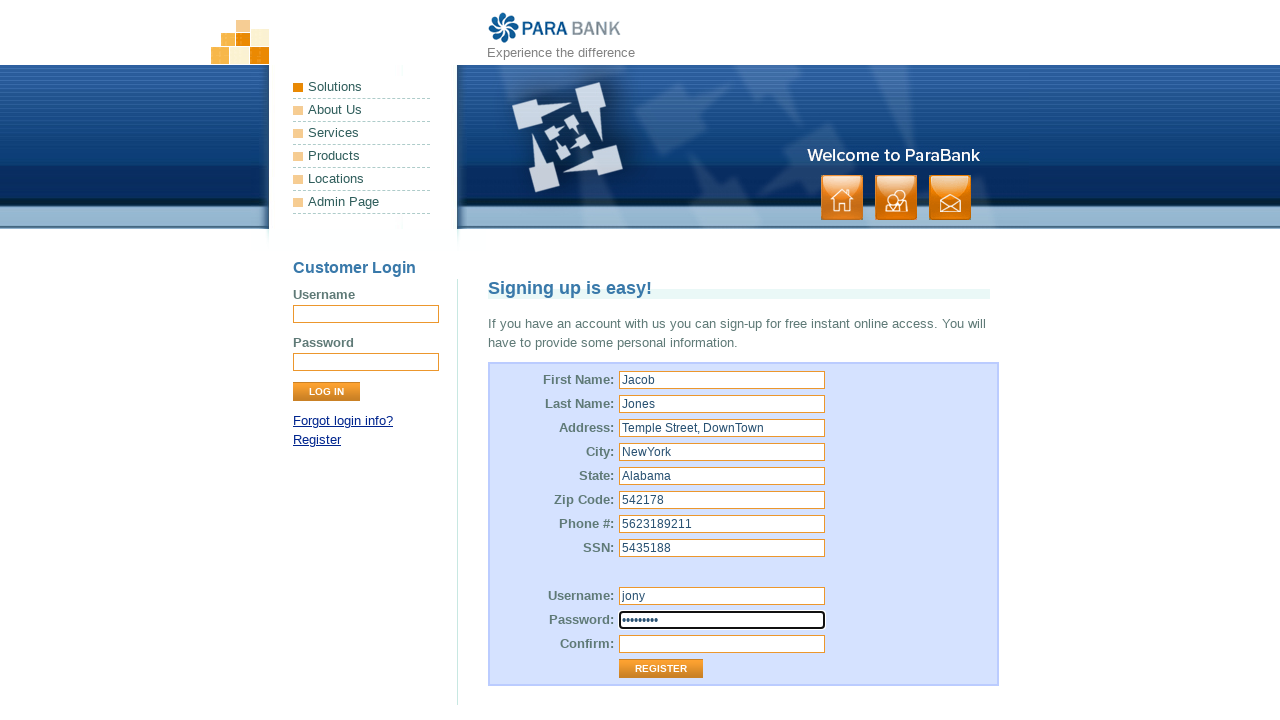

Filled repeated password field with 'jonry1234' on #repeatedPassword
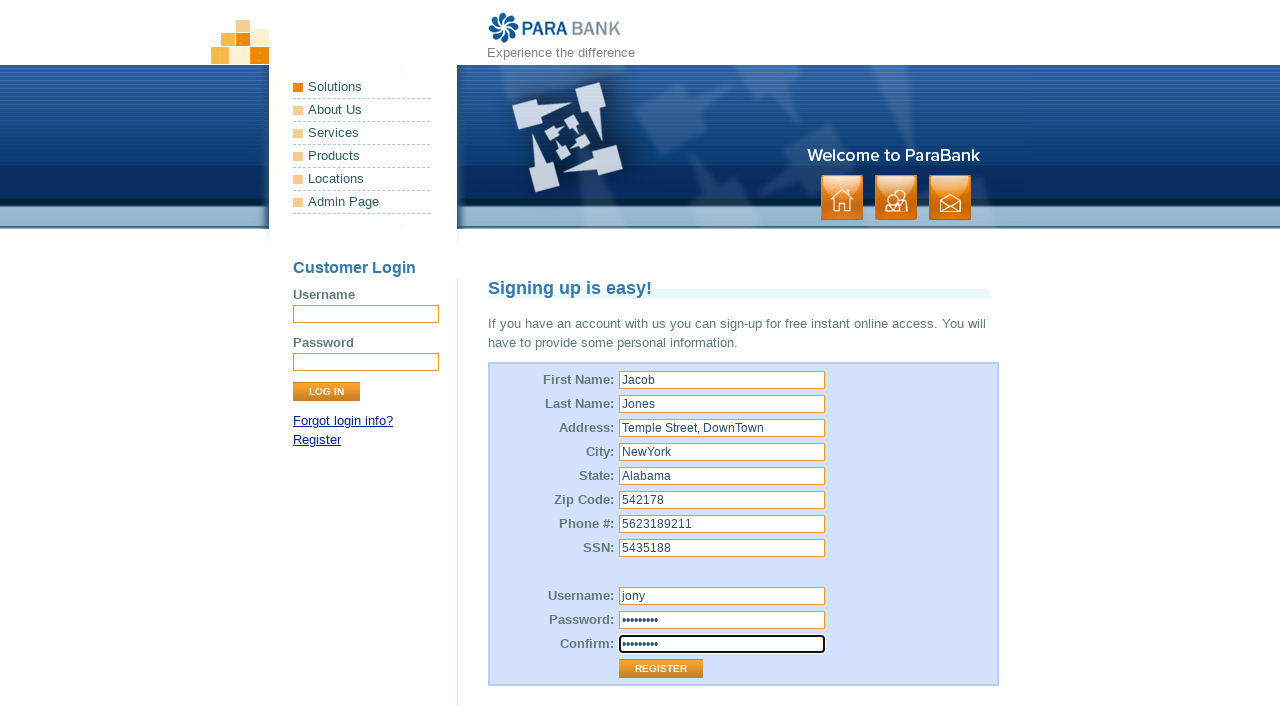

Submitted user registration form at (661, 669) on #customerForm > table > tbody > tr:nth-child(13) > td:nth-child(2) > input
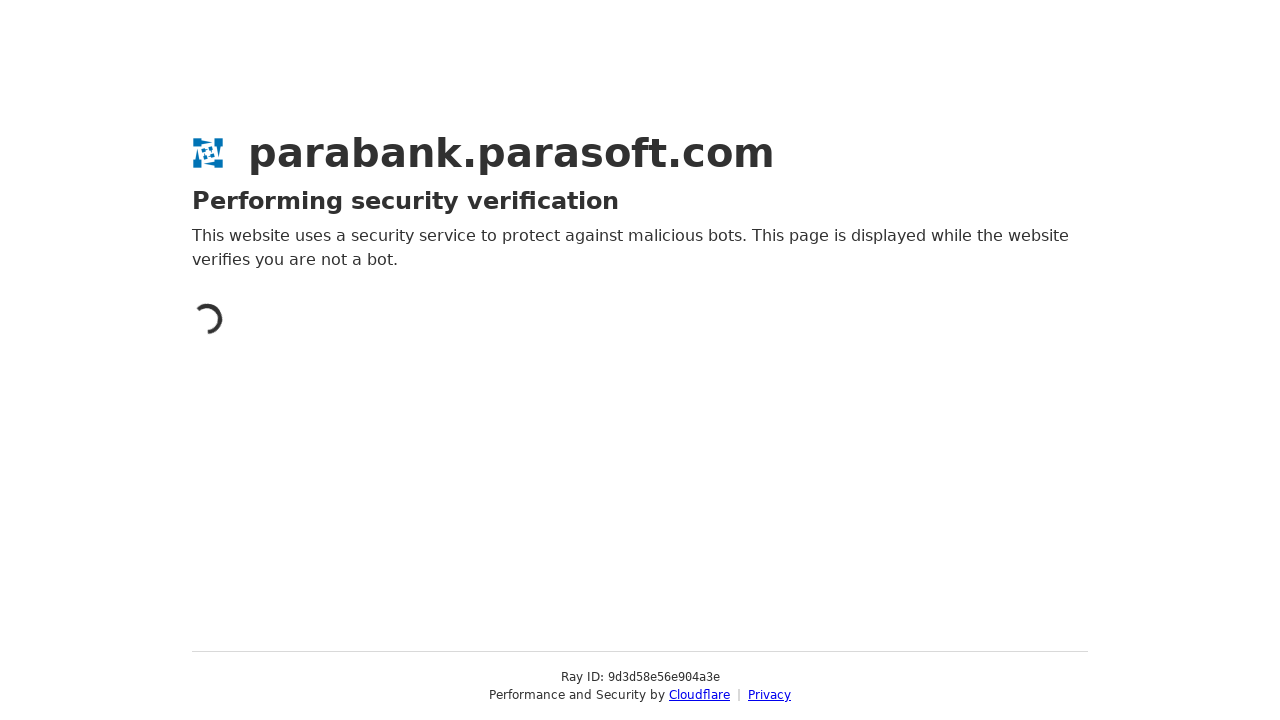

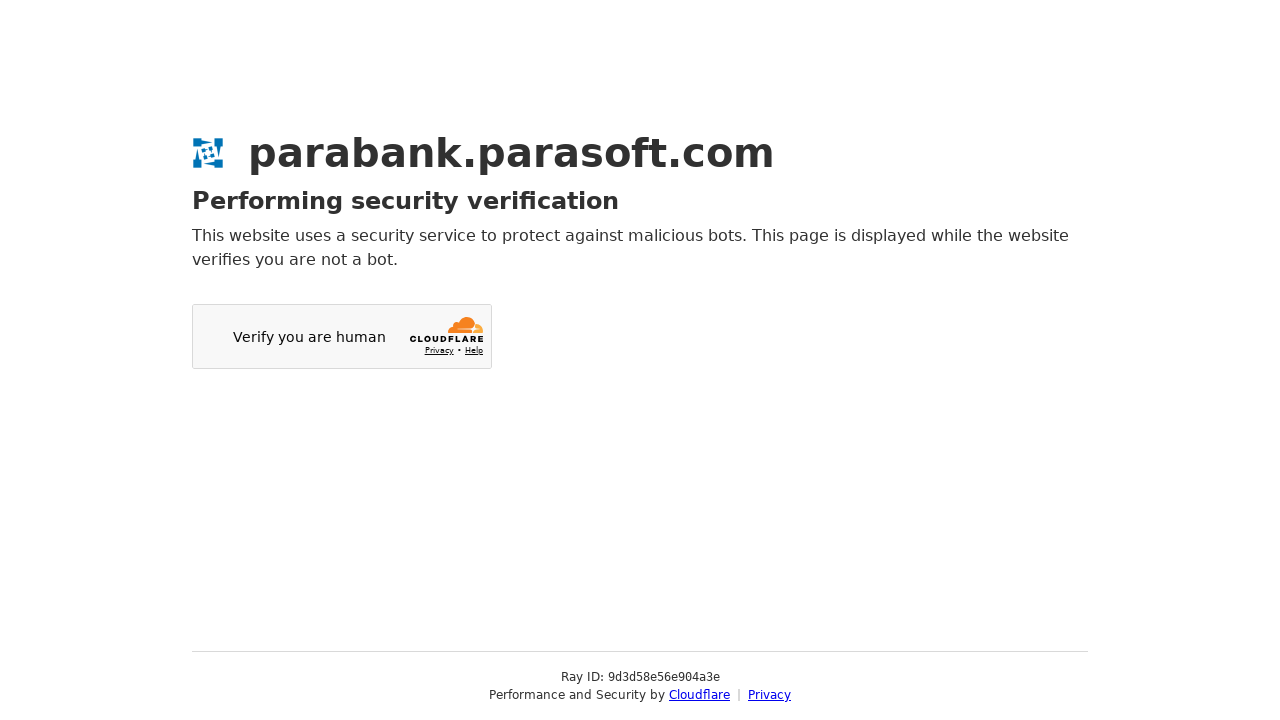